Tests popup window handling by clicking a button to open a popup, switching to it, closing it, and returning to the main window

Starting URL: https://www.automationtesting.co.uk/popups.html

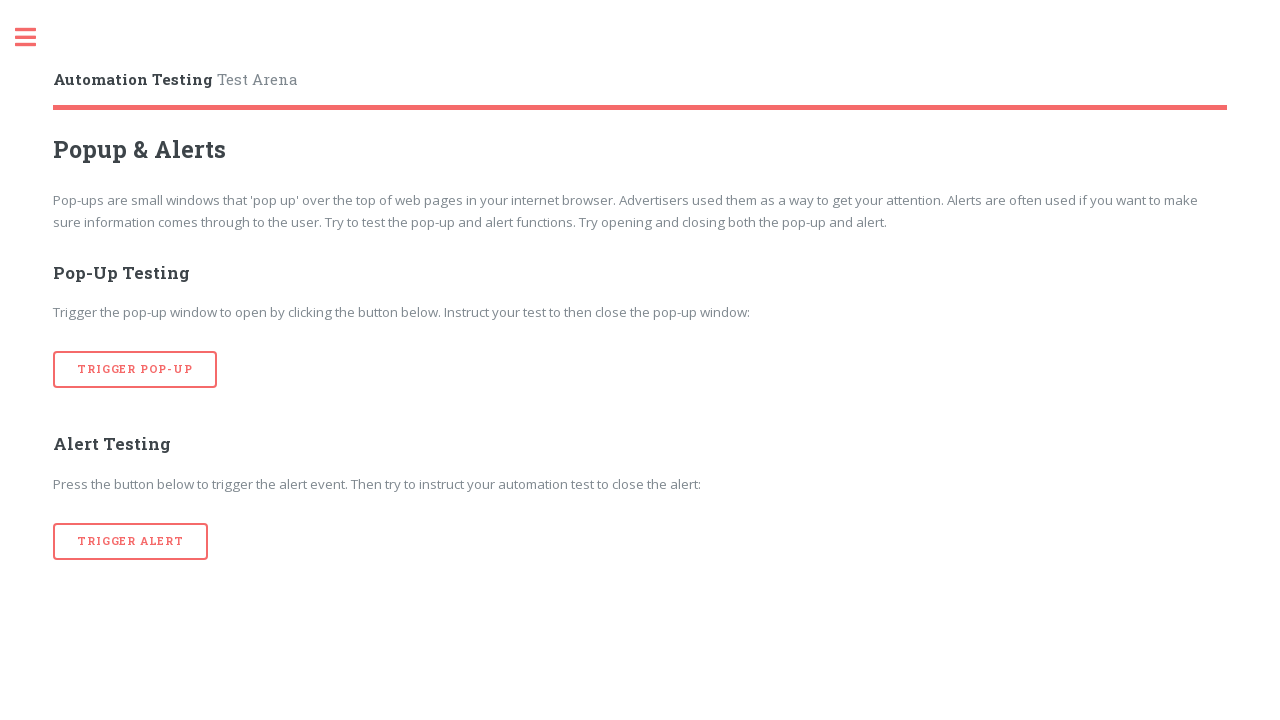

Navigated to popups test page
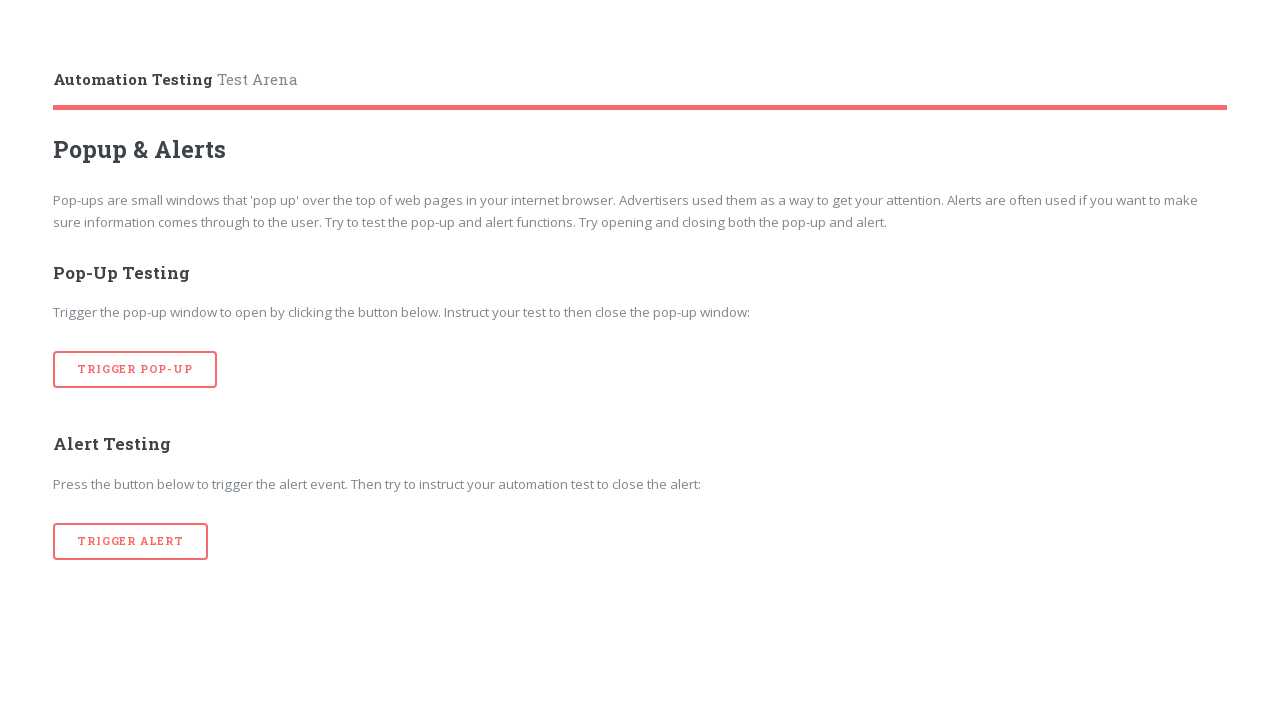

Clicked button to open popup window at (135, 370) on [onclick='popup\(\)']
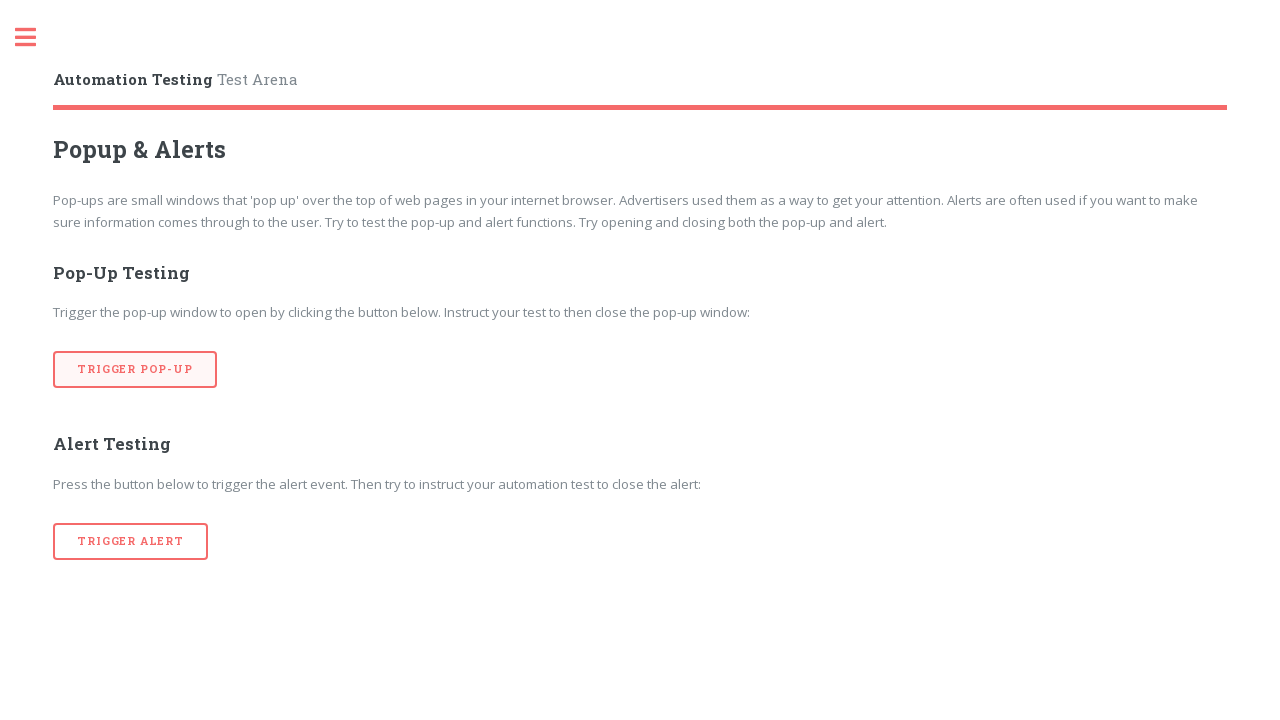

Waited for popup window to appear
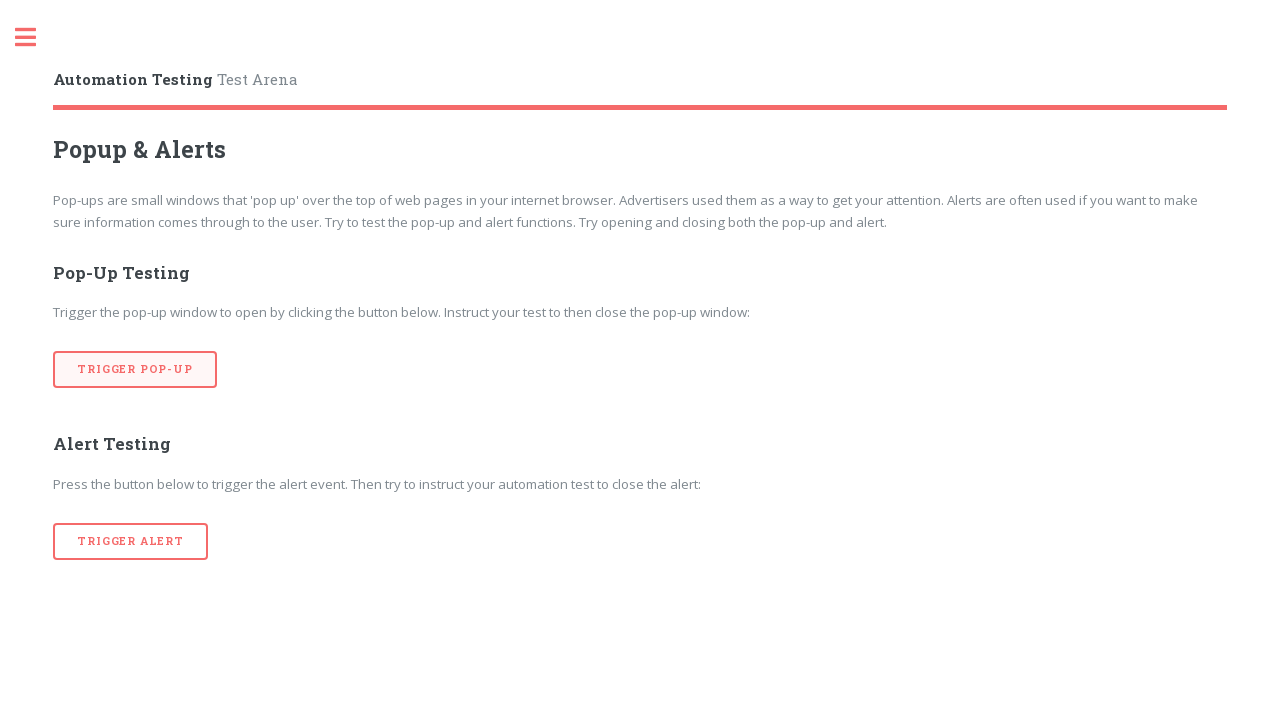

Retrieved all open pages from context
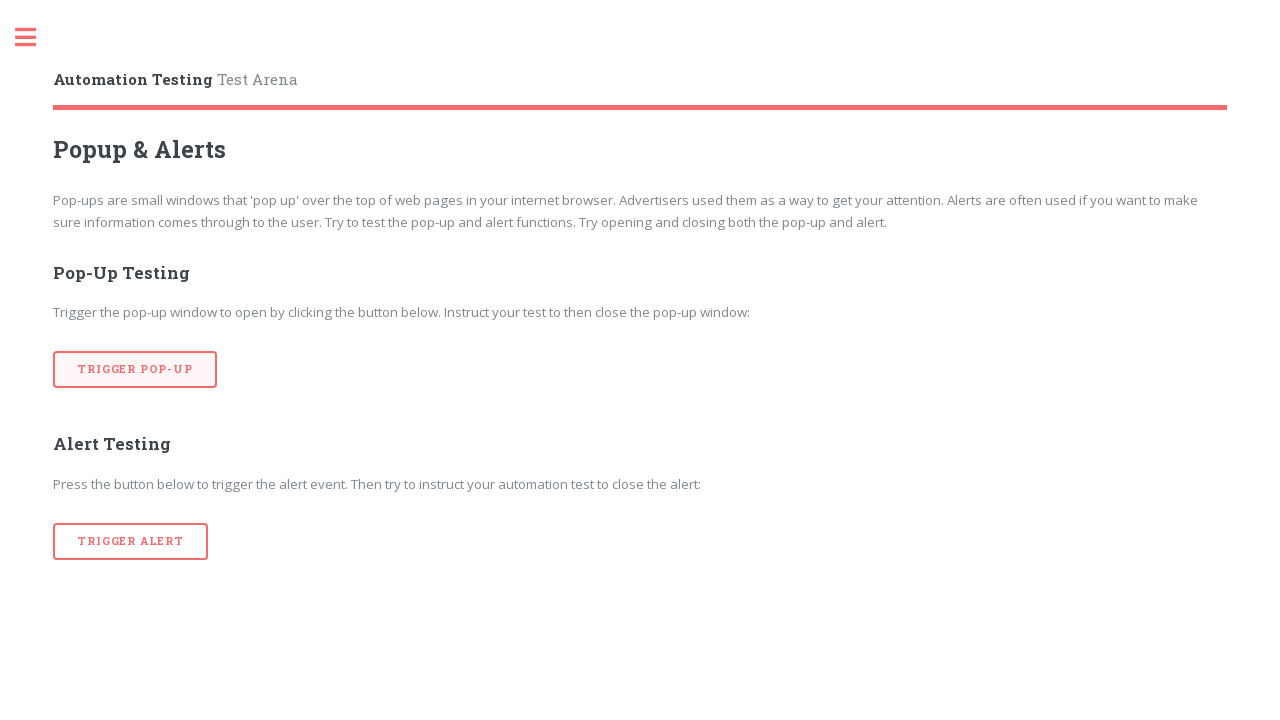

Closed popup window
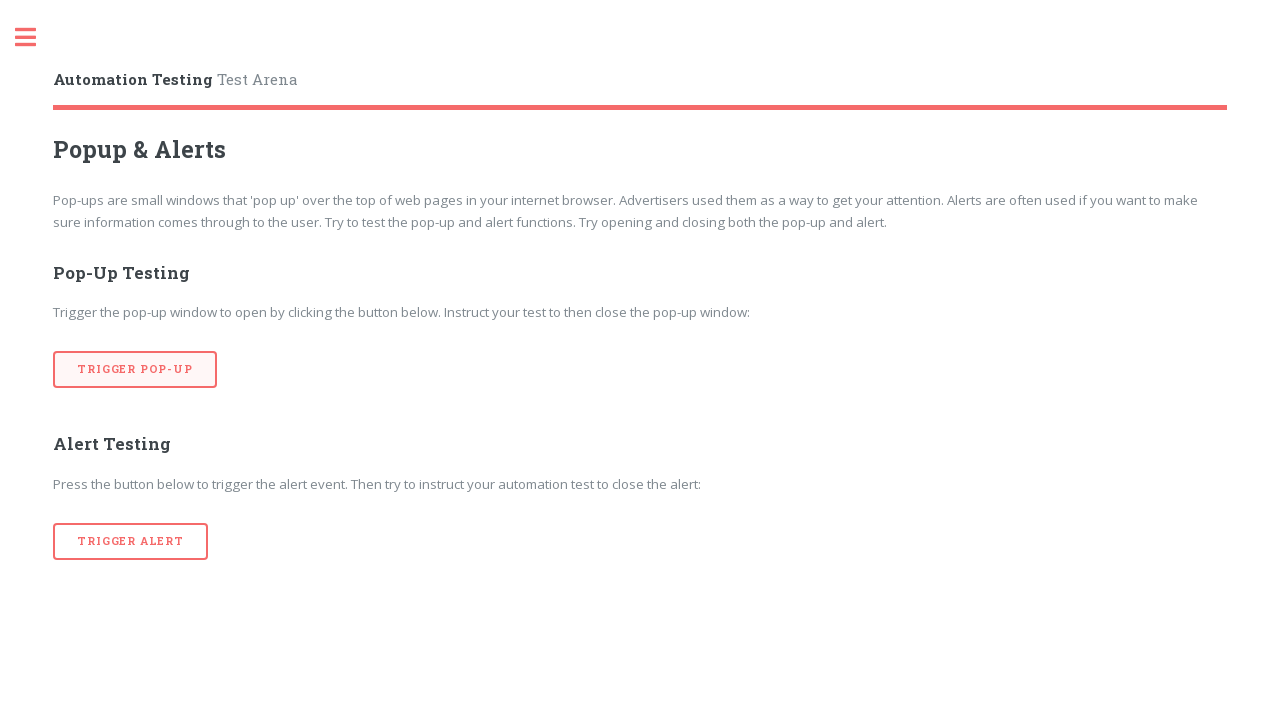

Waited and confirmed main window remains focused
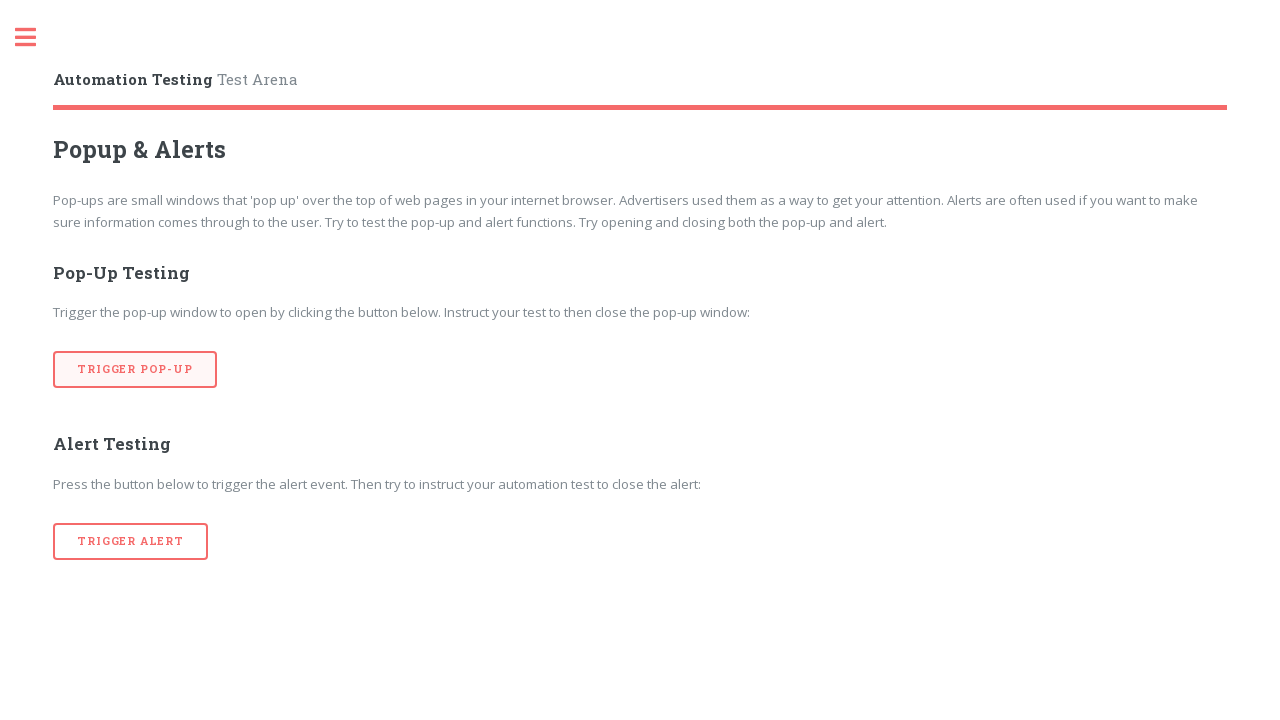

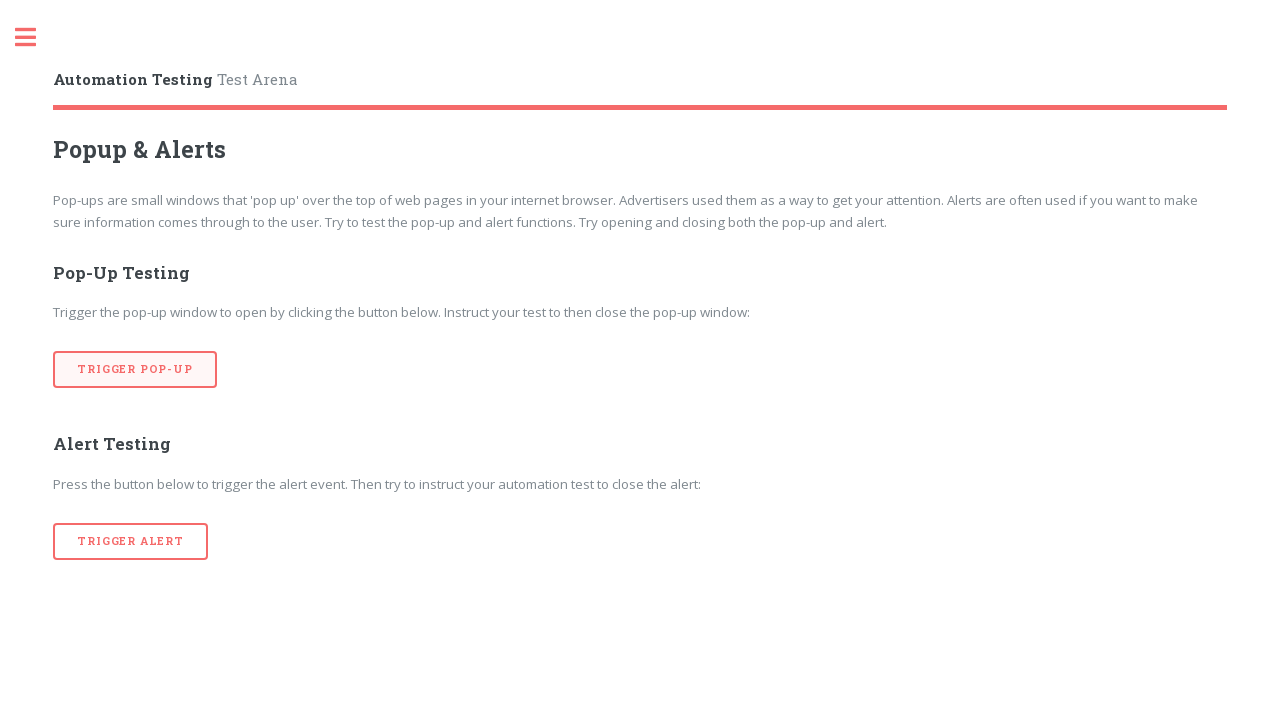